Tests form validation by checking submit button state before and after filling email and password fields on an Angular reactive forms demo

Starting URL: https://angular-reactive-forms-zvzqvd.stackblitz.io/

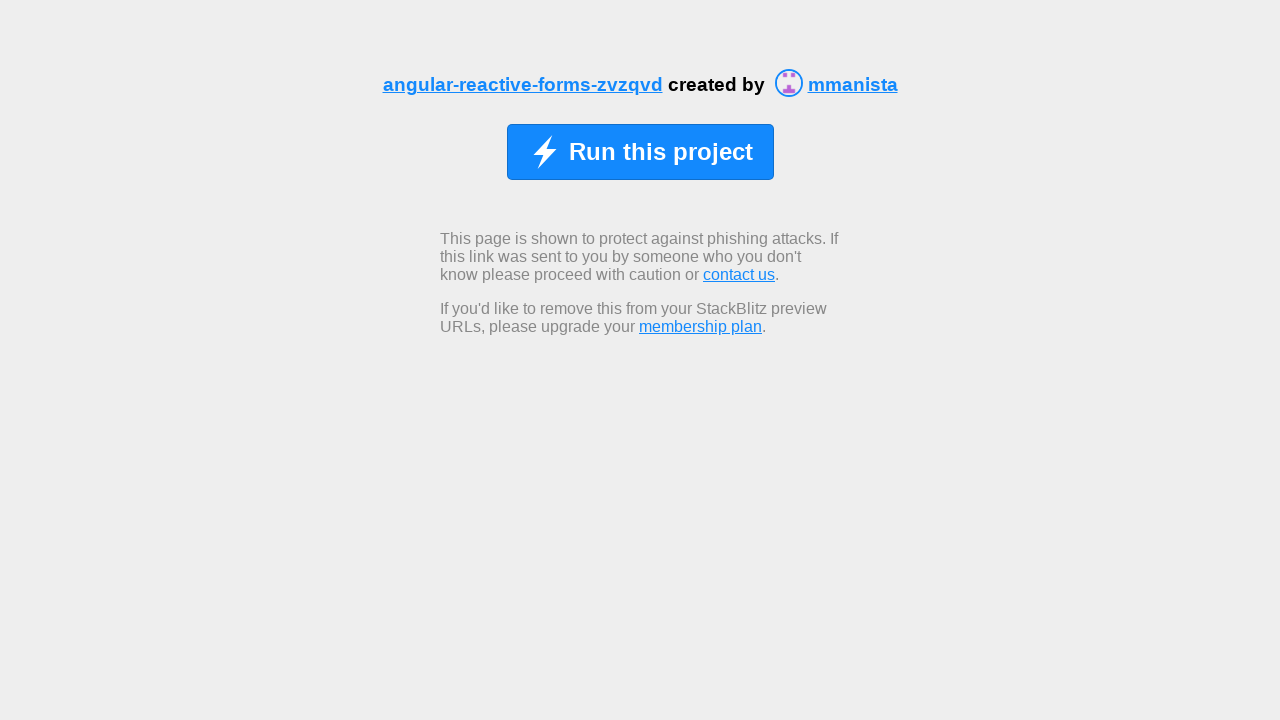

Clicked 'Run this project' button to load the Angular reactive forms demo at (660, 152) on xpath=//span[normalize-space()='Run this project']
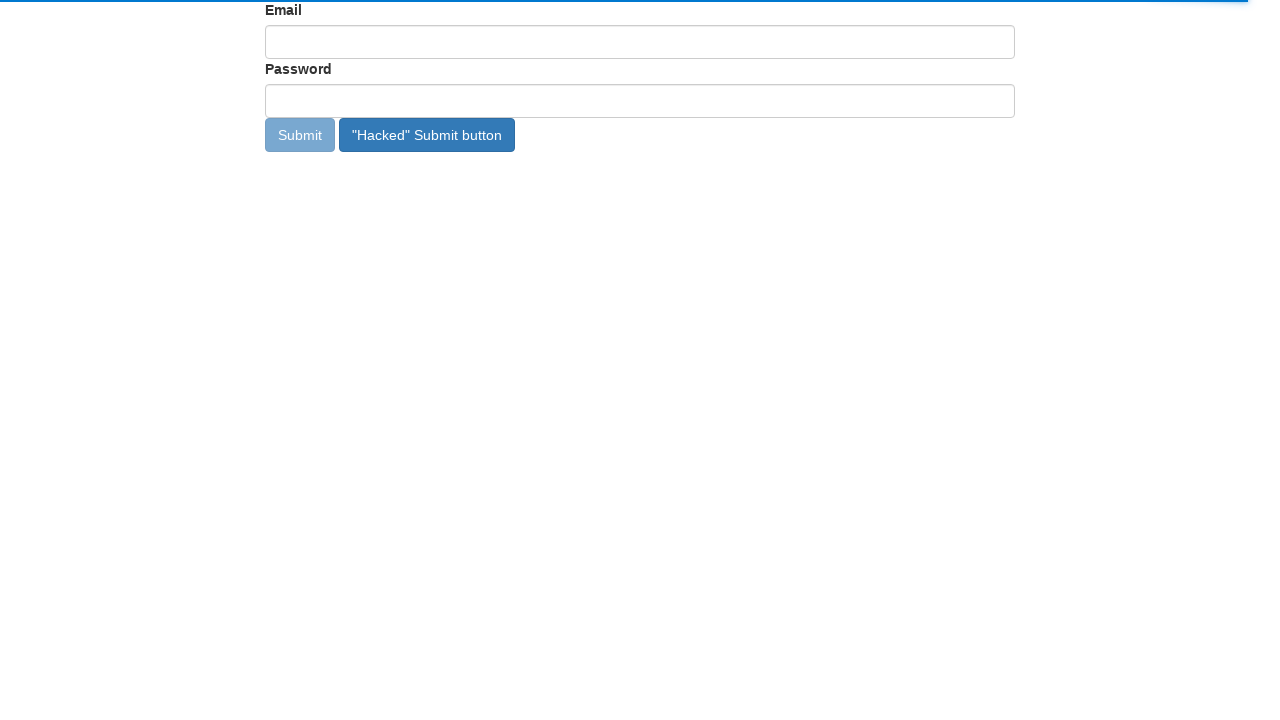

Form loaded and Submit button is visible
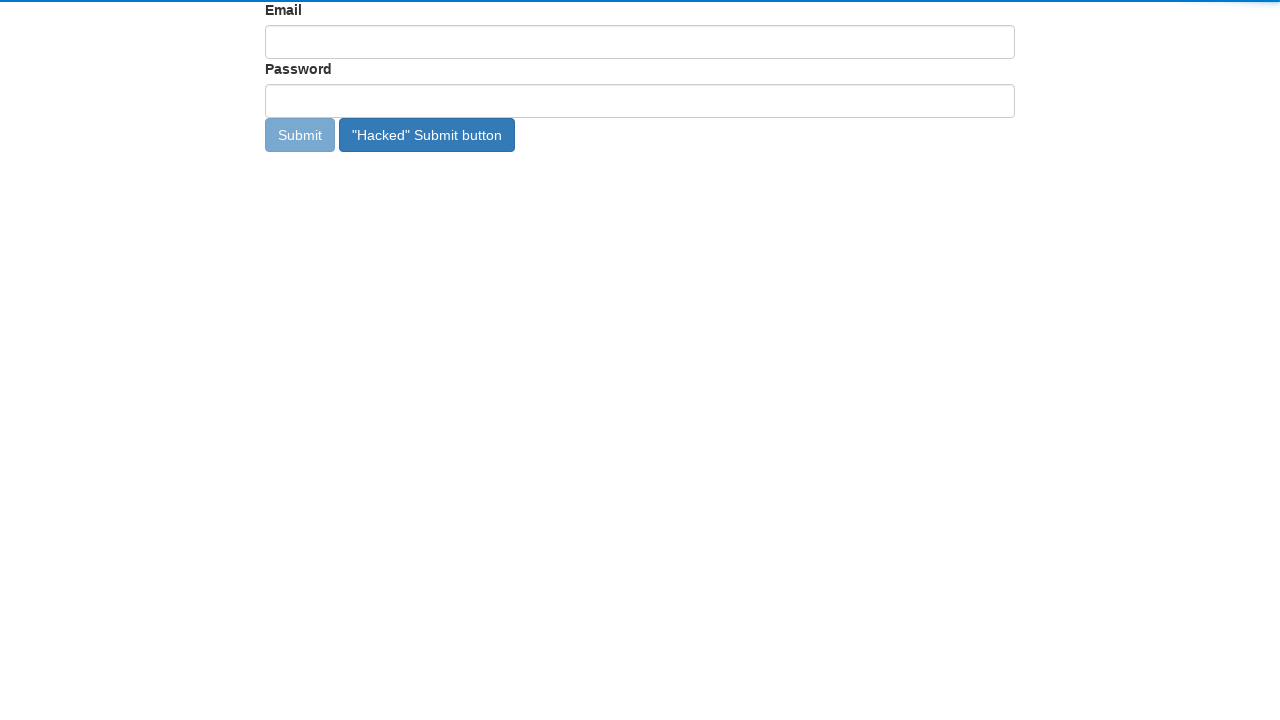

Filled email field with 'example@gmail.com' on input#email
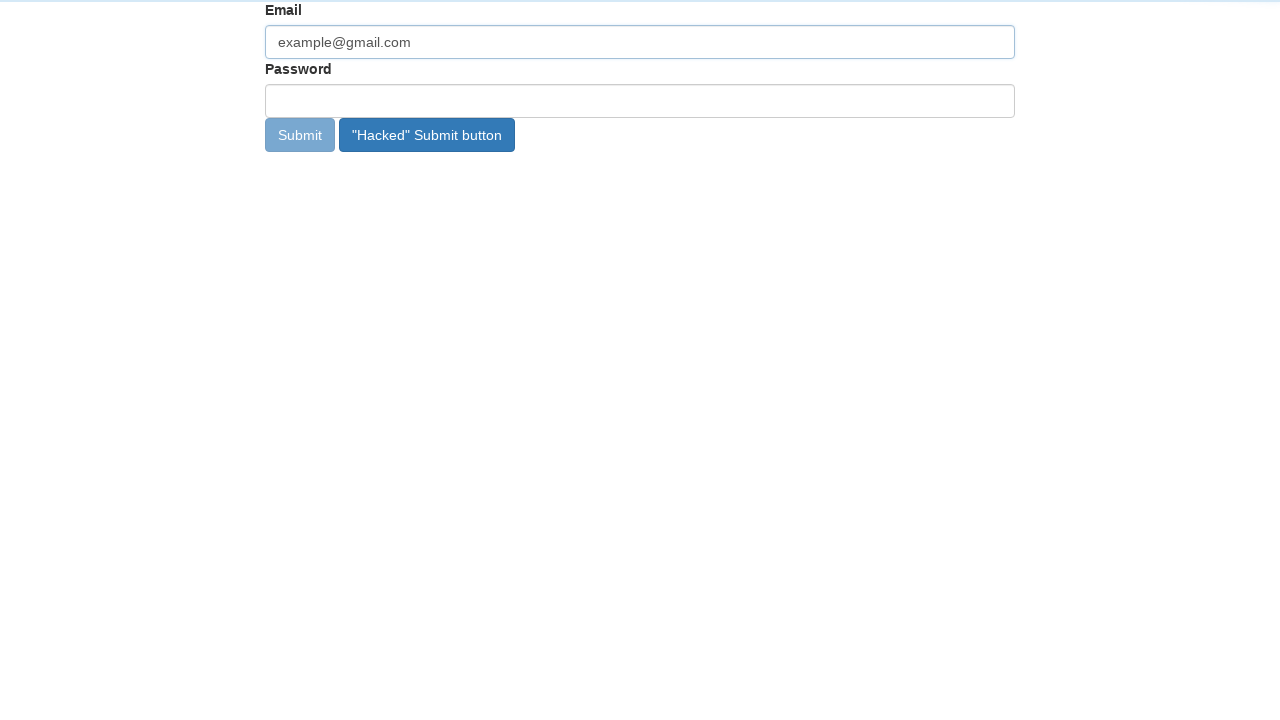

Filled password field with '123456' on input#password
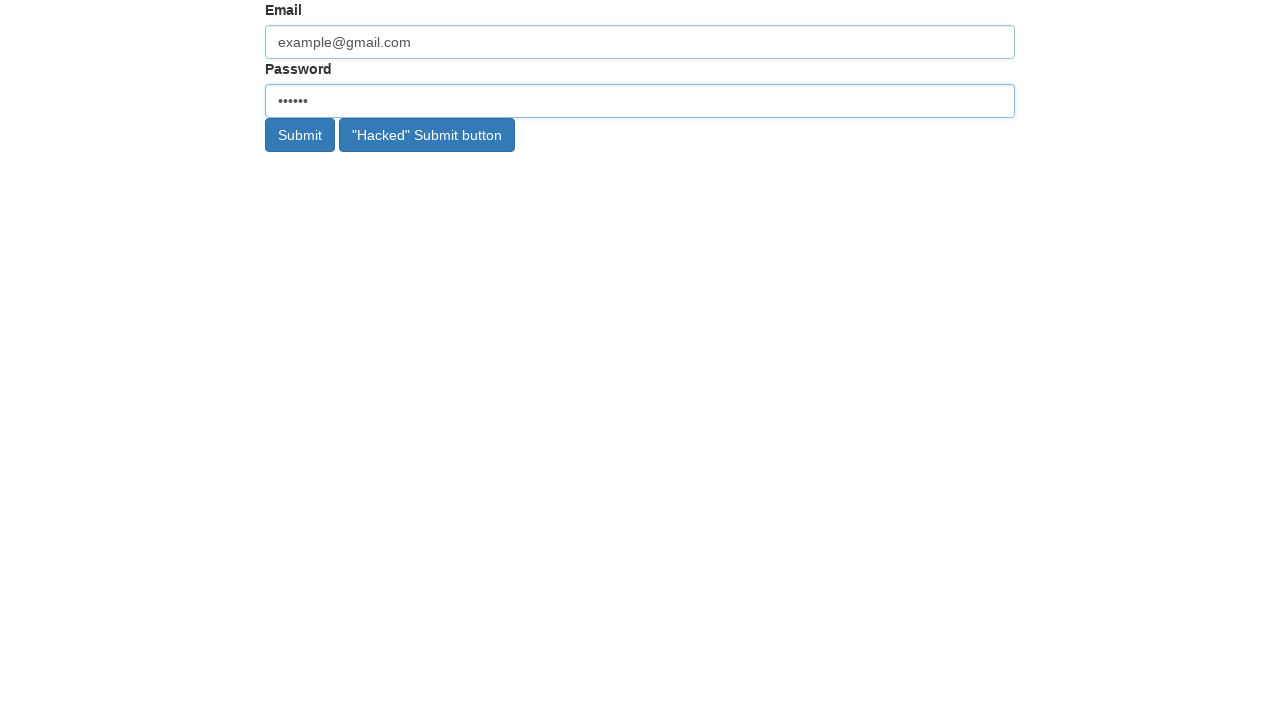

Verified that Submit button is enabled after filling email and password fields
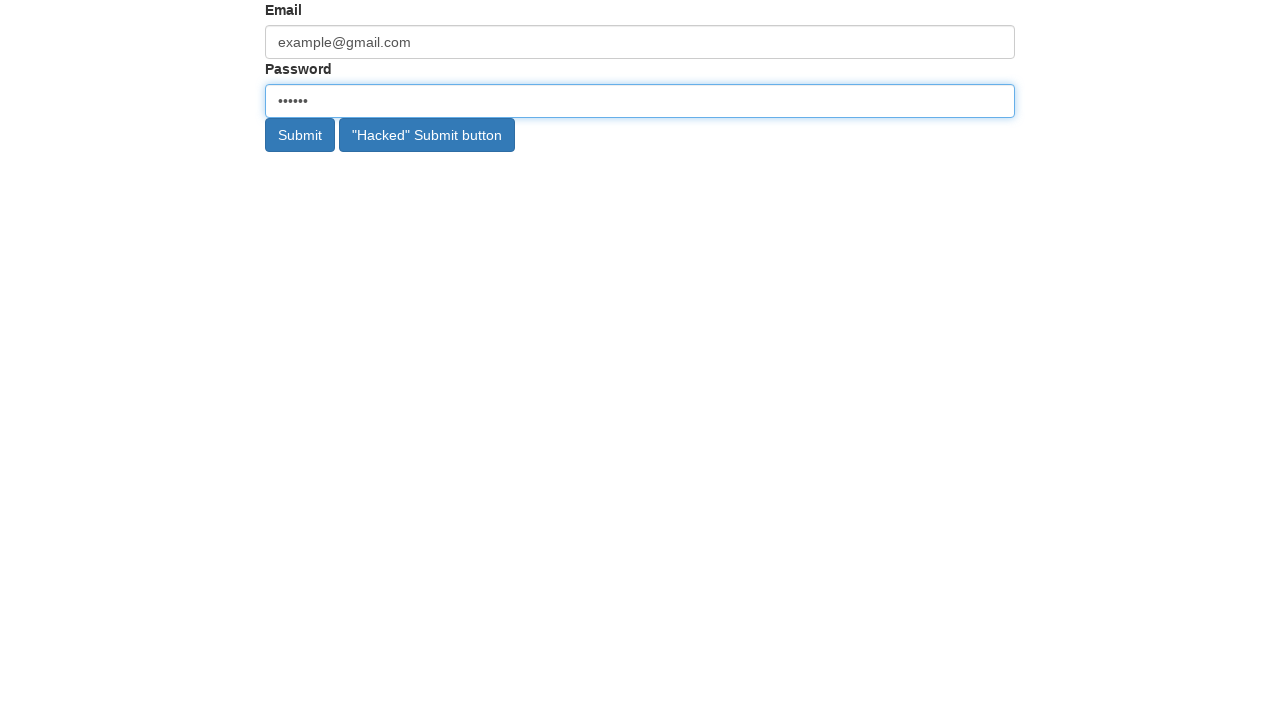

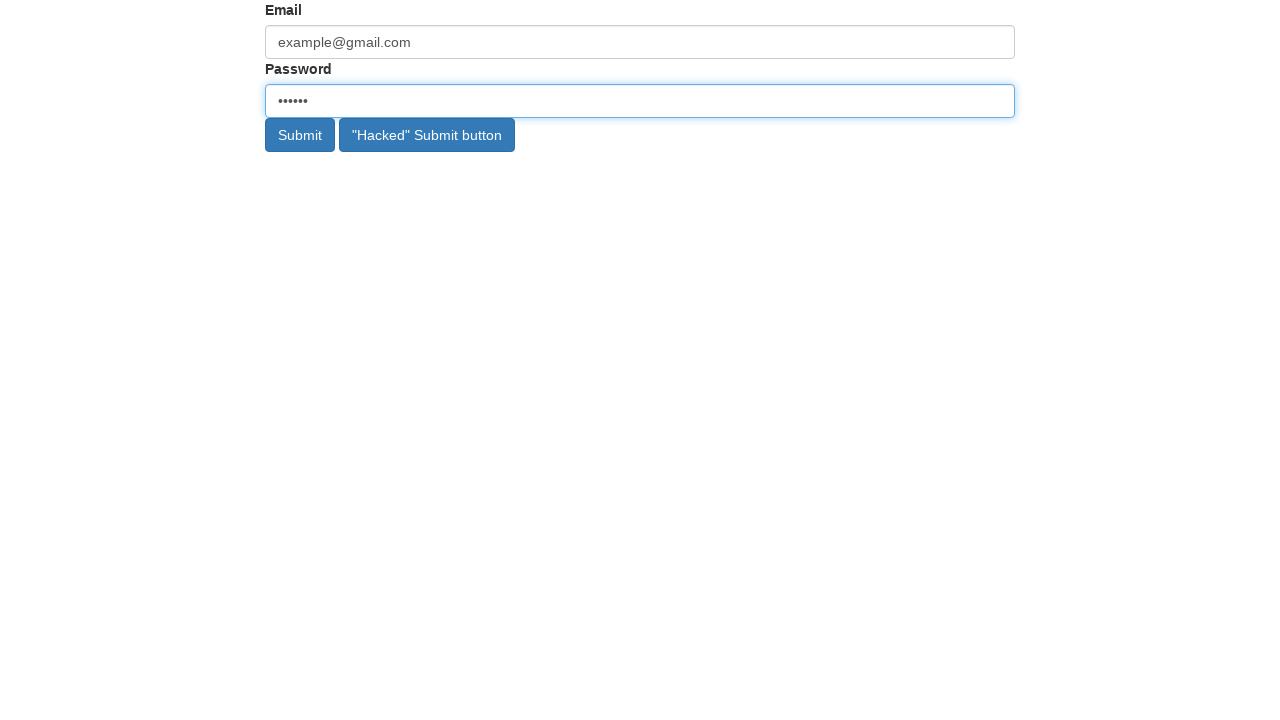